Fills out a text form with name, email, and address fields

Starting URL: https://demoqa.com/text-box

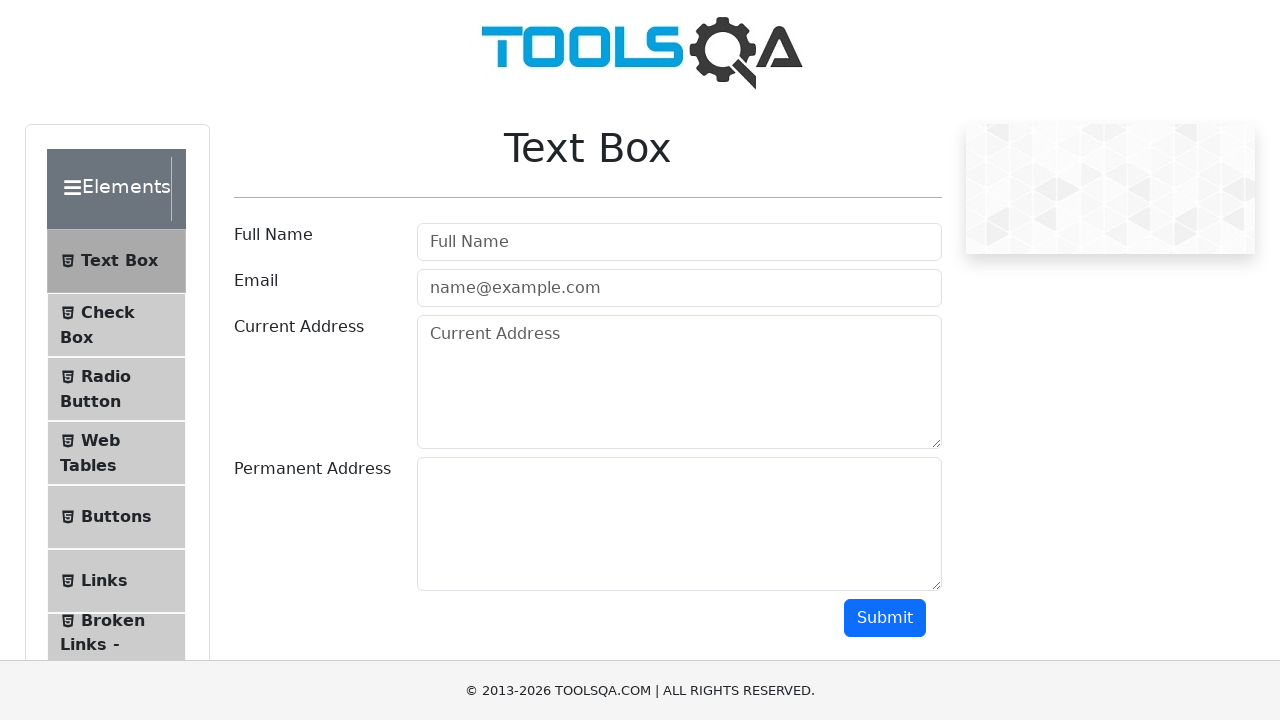

Filled name field with 'Abdullah' on #userName
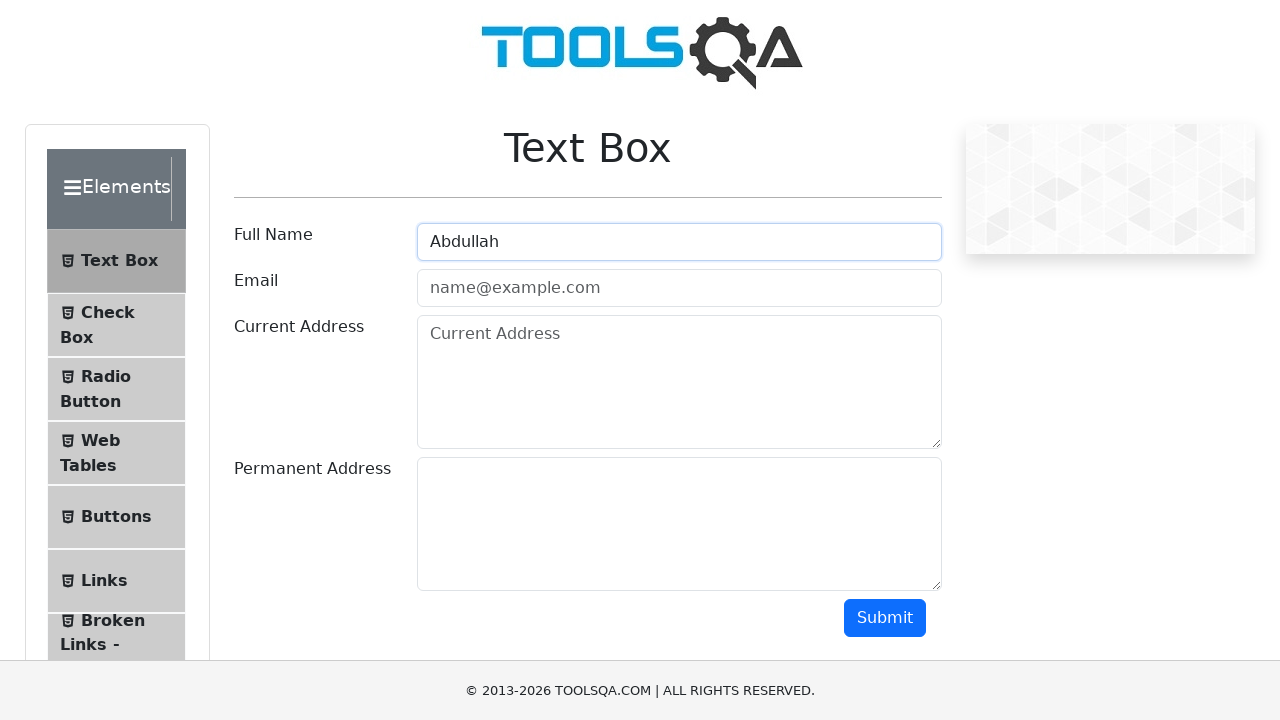

Filled email field with 'abdullah@test.com' on #userEmail
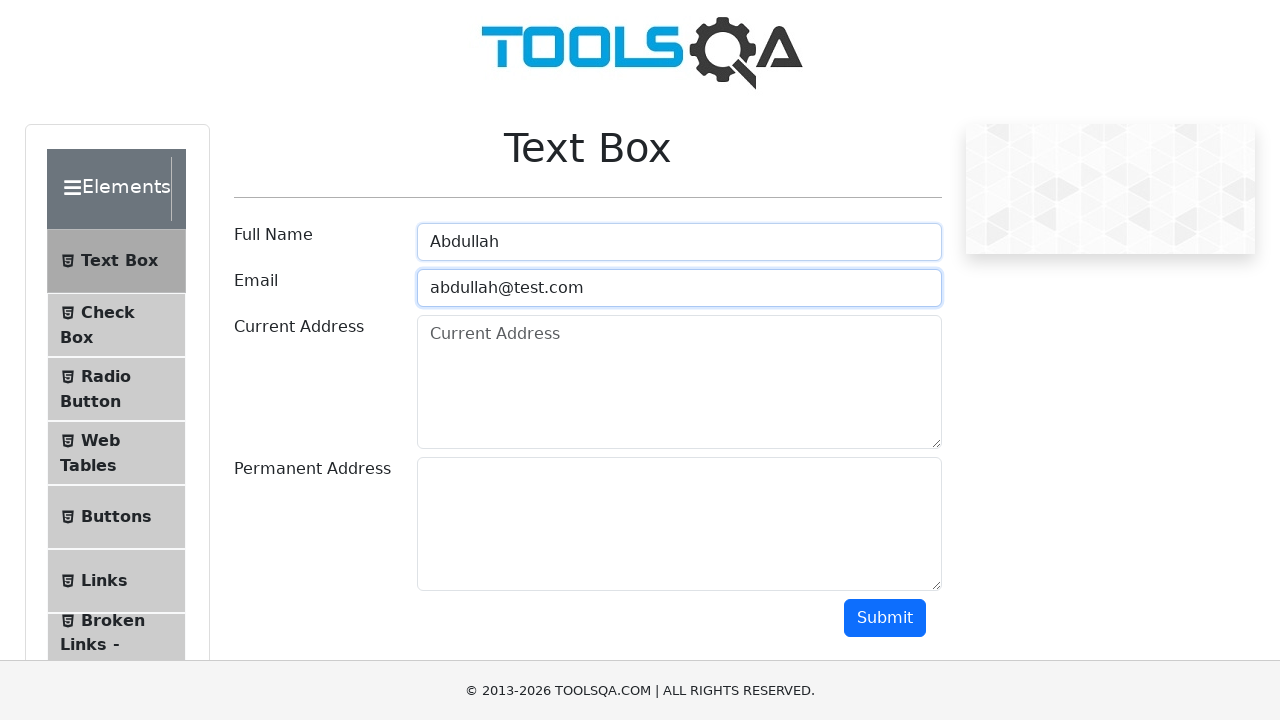

Filled address field with 'Dhaka' on #currentAddress
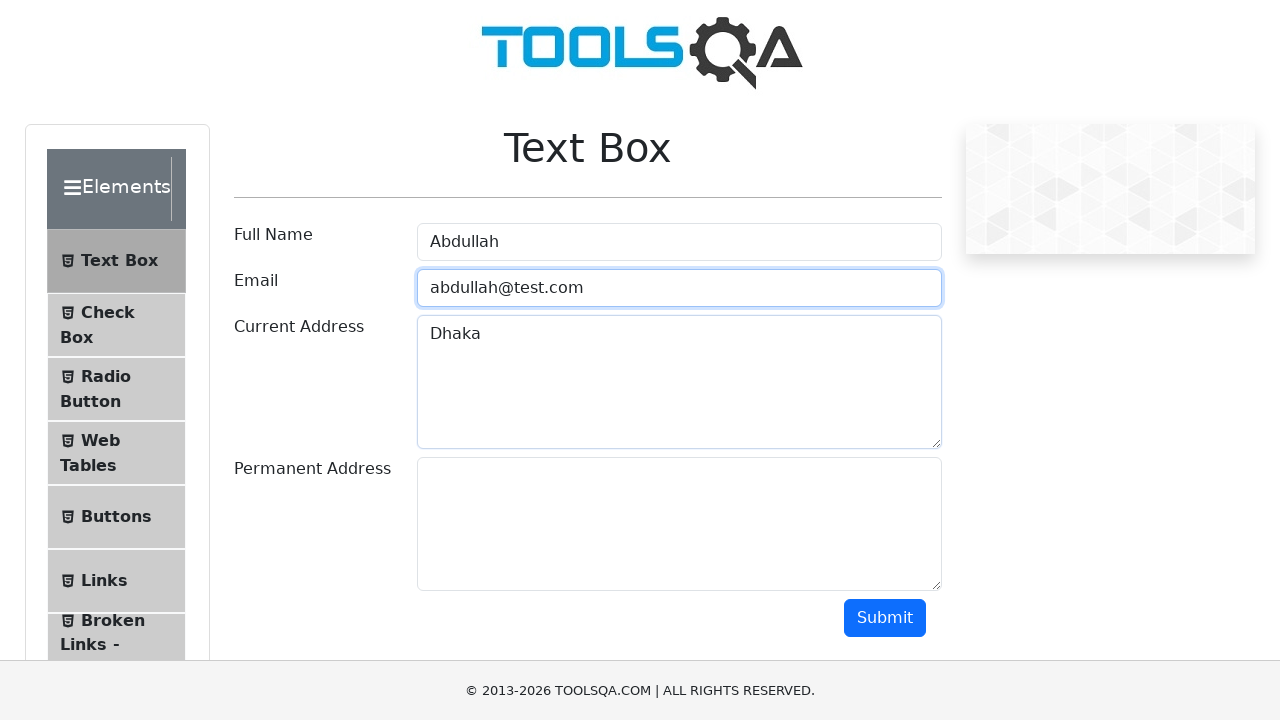

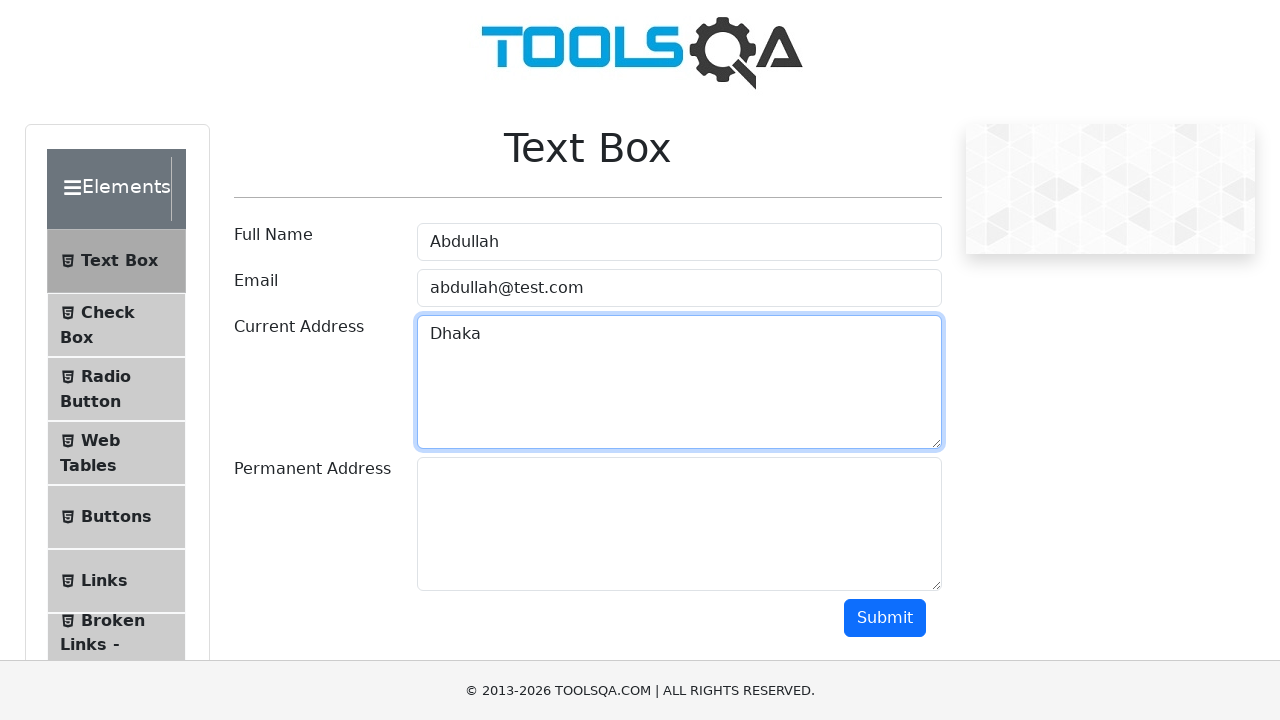